Tests closing a modal entry advertisement popup by waiting for the modal to appear and clicking the close button in the modal footer.

Starting URL: http://the-internet.herokuapp.com/entry_ad

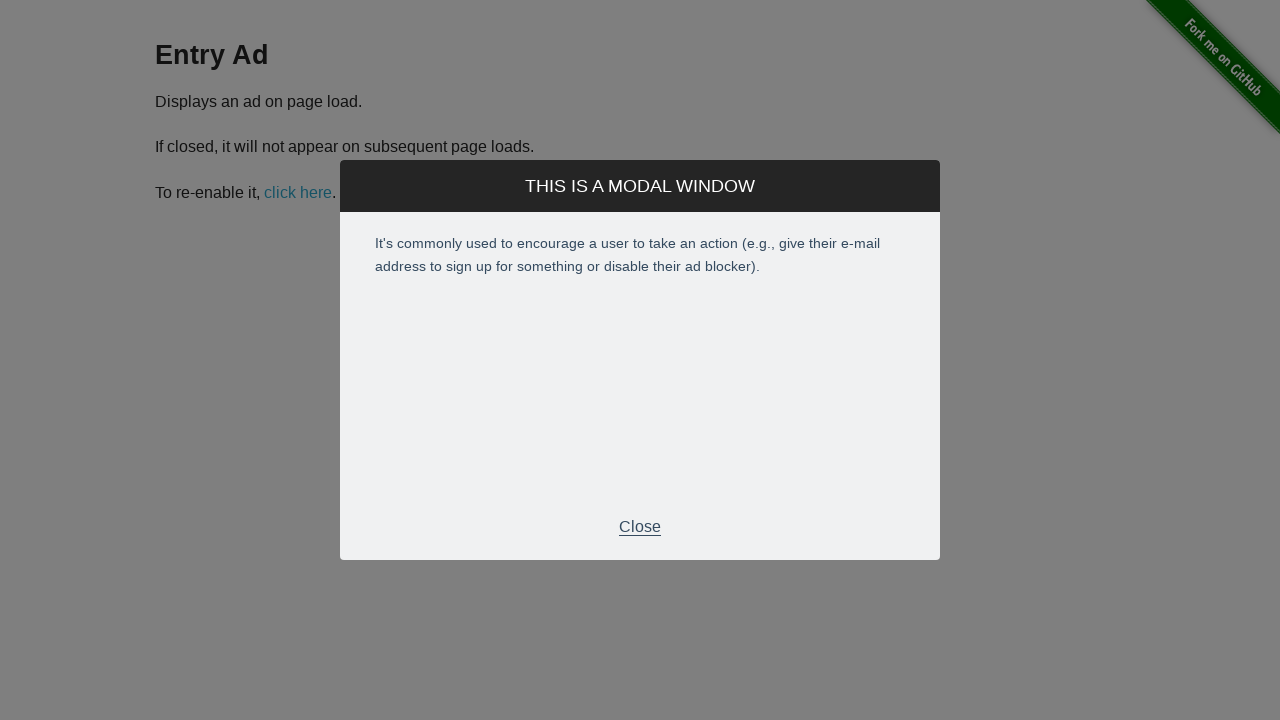

Waited for entry advertisement modal to appear
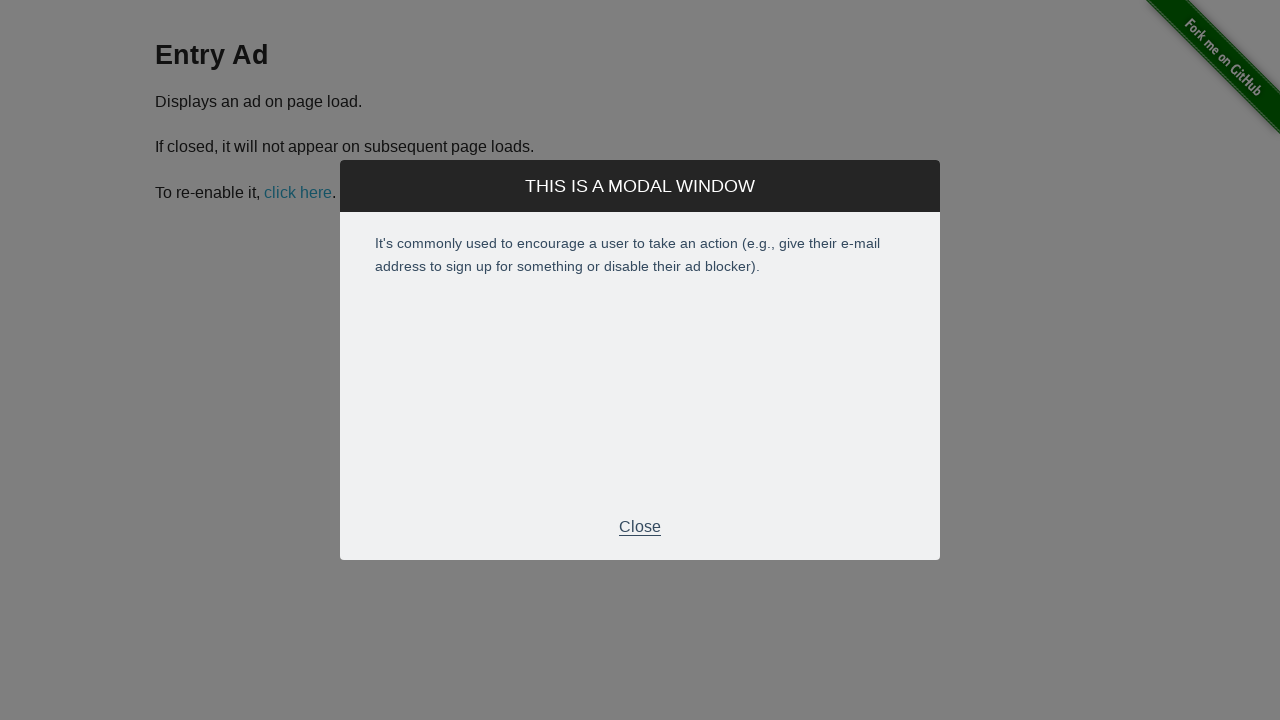

Clicked close button in modal footer at (640, 527) on .modal-footer
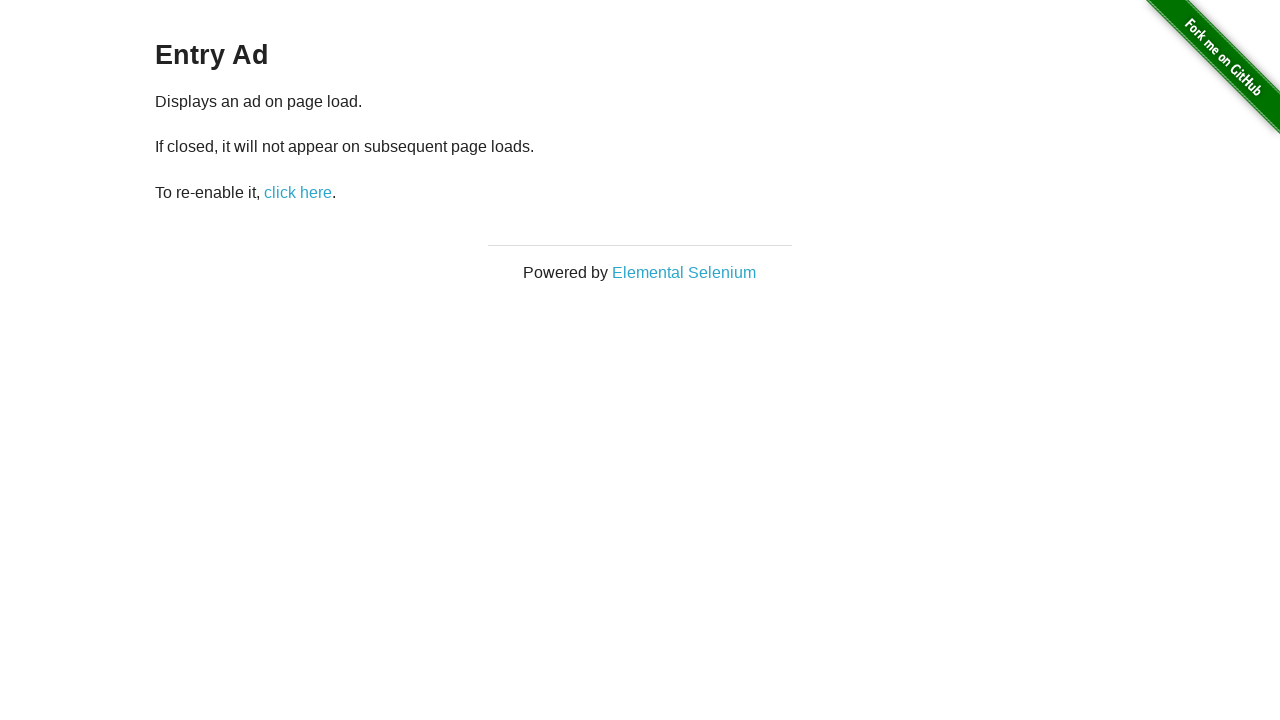

Verified modal advertisement has been closed and disappeared
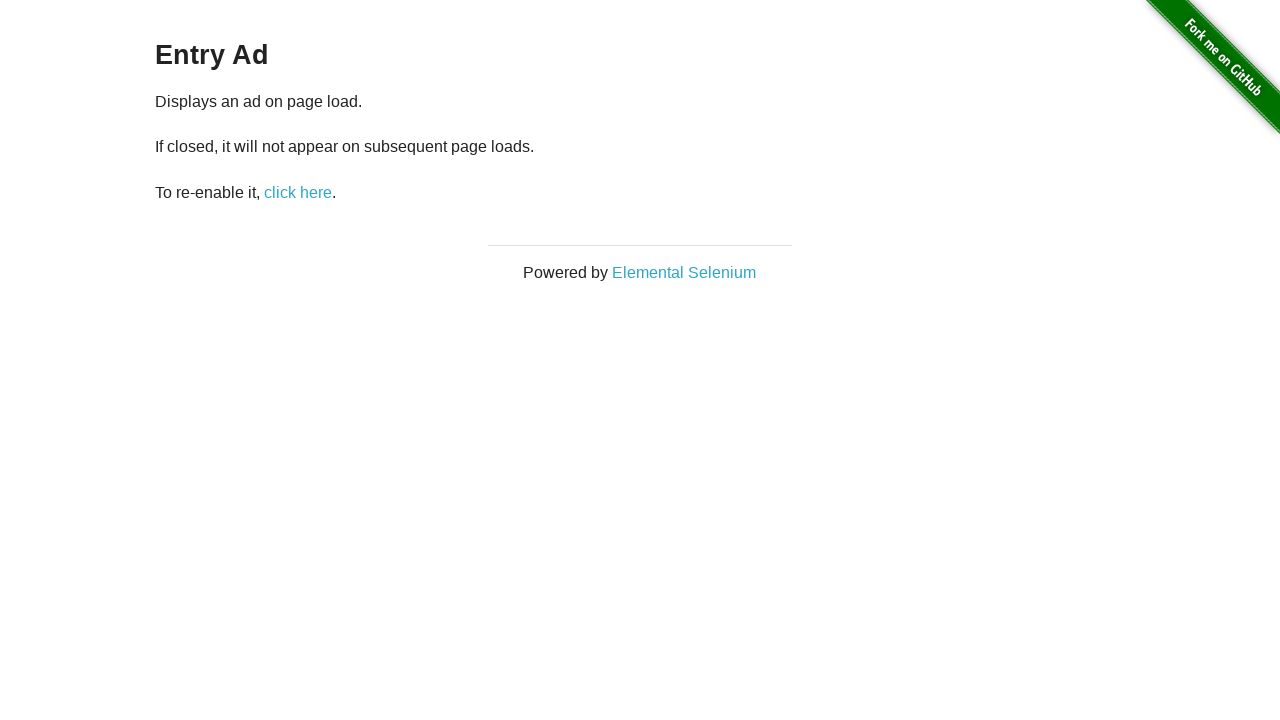

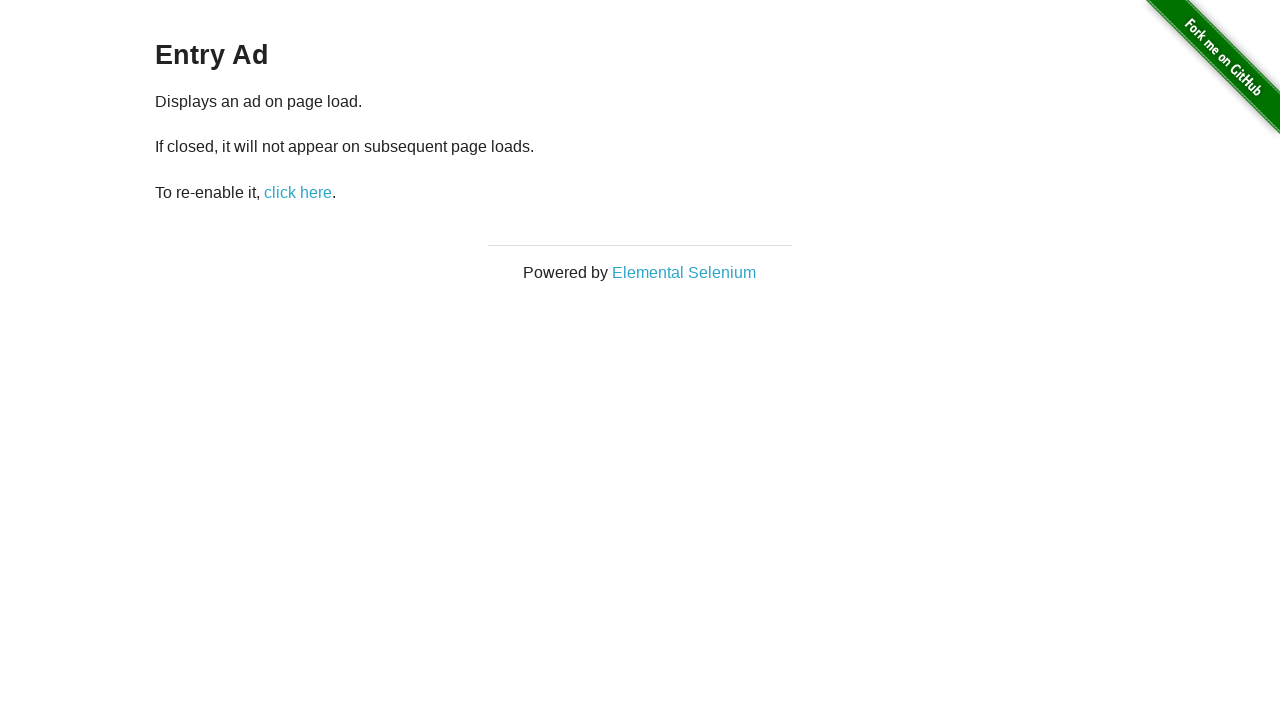